Tests product sorting functionality on an e-commerce demo site by selecting "Lowest to highest" price sorting option and verifying that products are displayed after sorting.

Starting URL: https://www.bstackdemo.com/

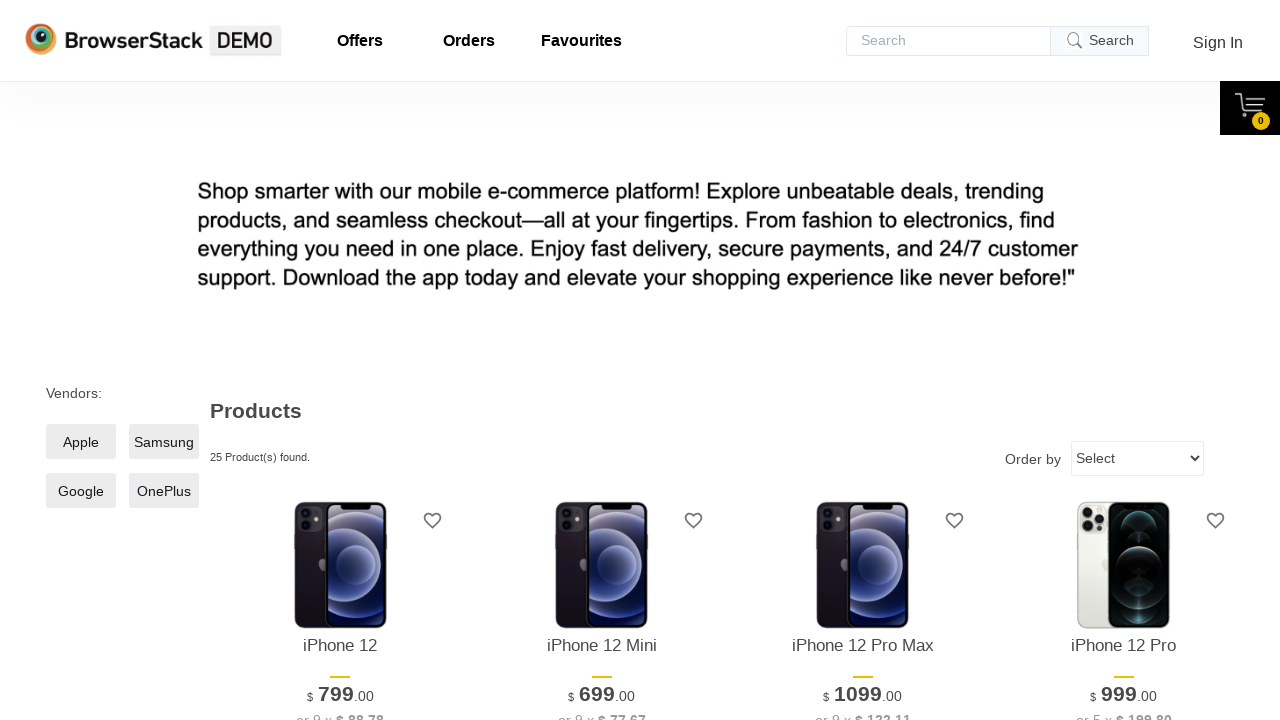

Set viewport size to 1280x720
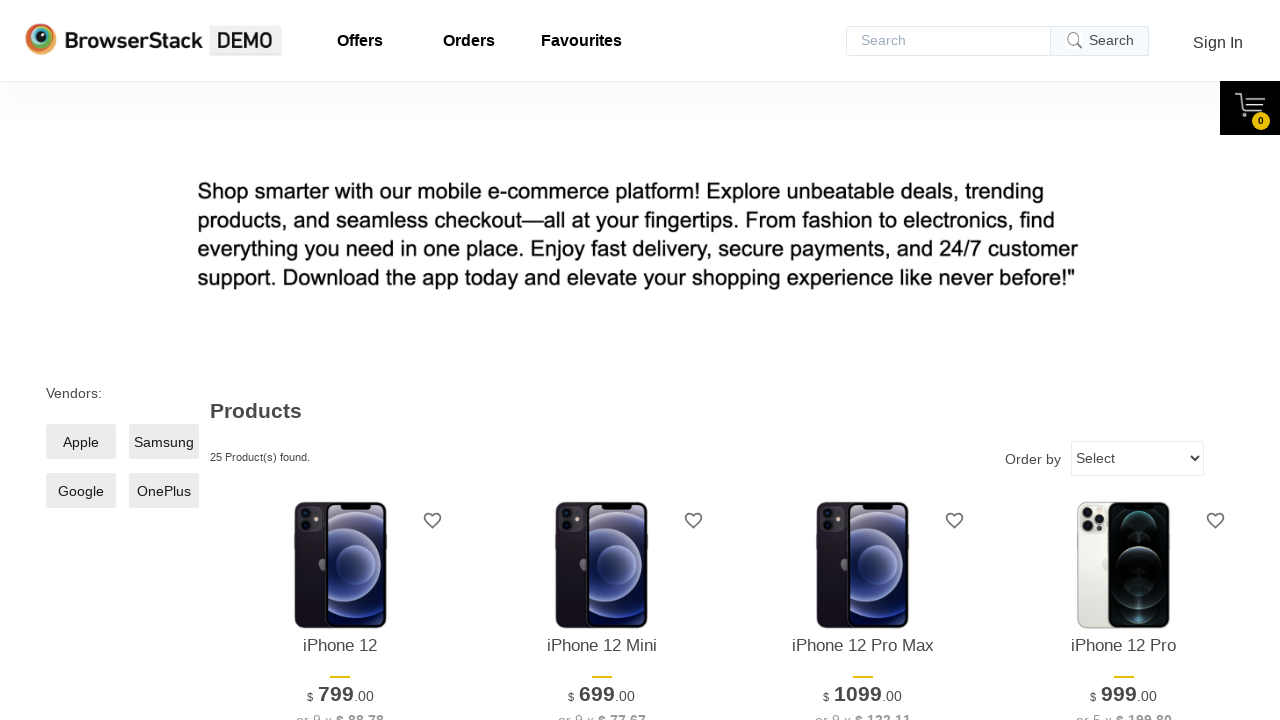

Sort dropdown became visible
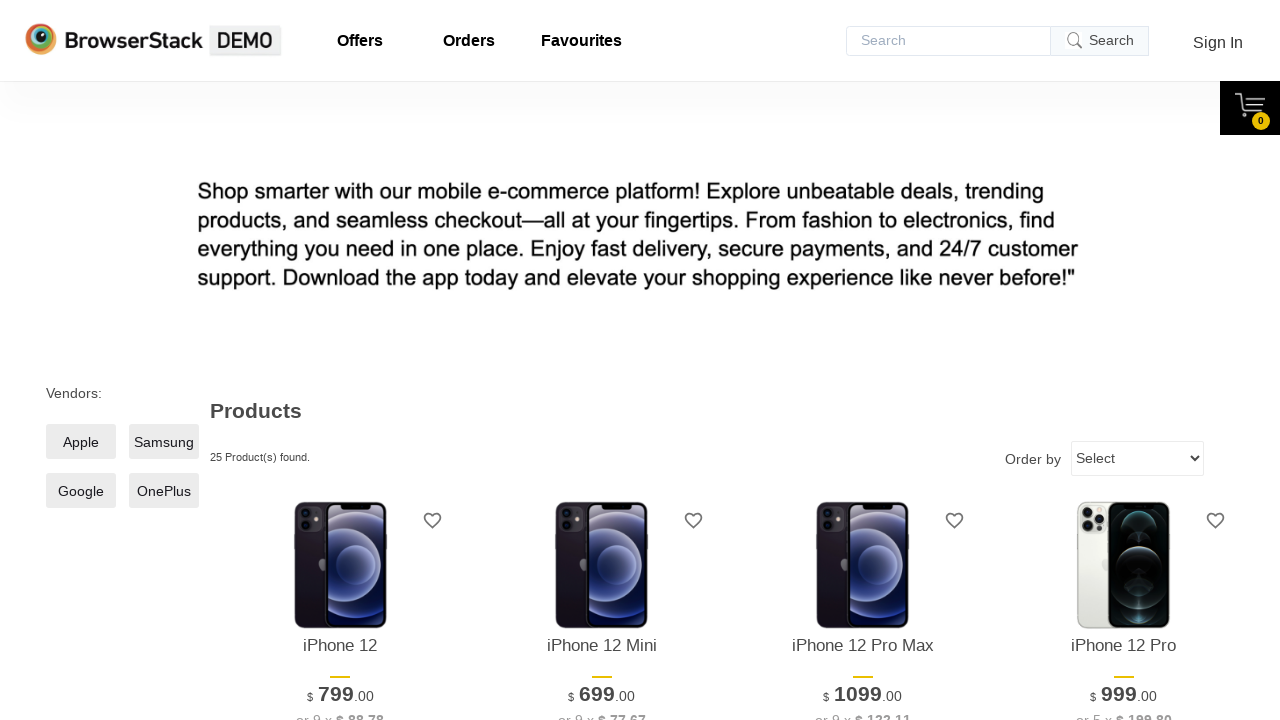

Selected 'Lowest to highest' sorting option on div.sort>select
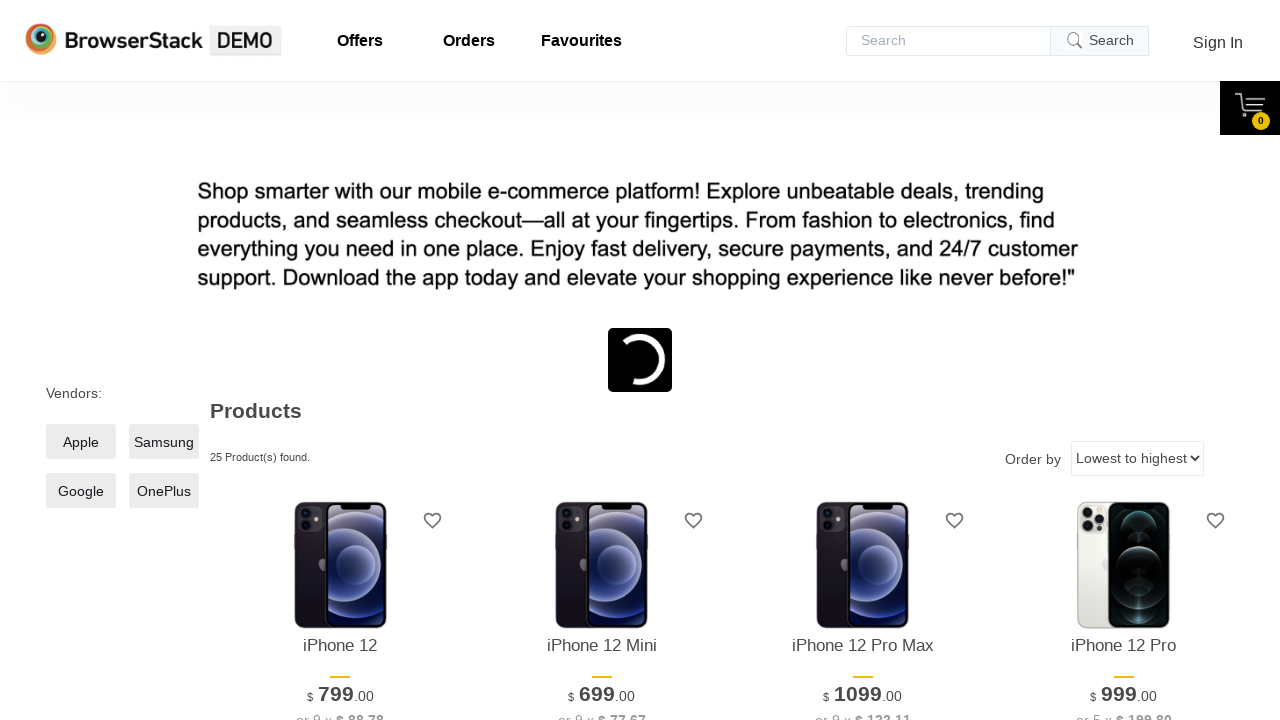

Product price elements loaded after sorting
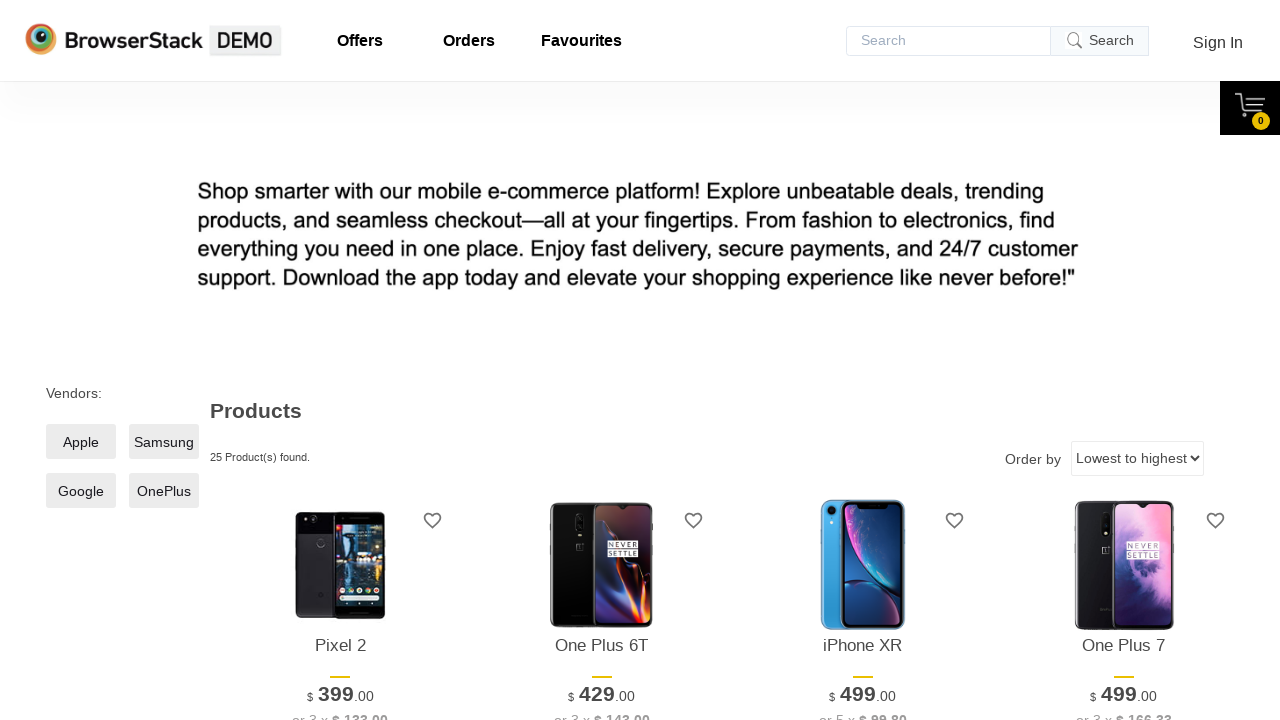

Product name elements loaded after sorting
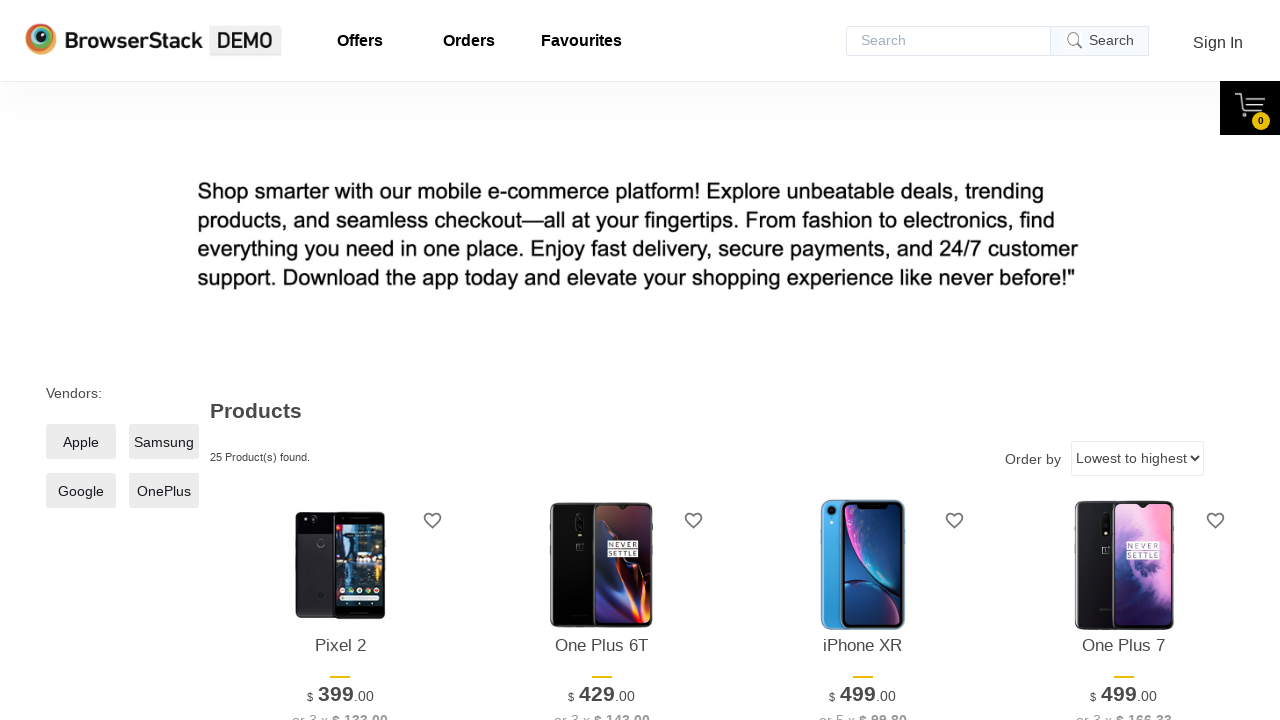

Located all product price and name elements
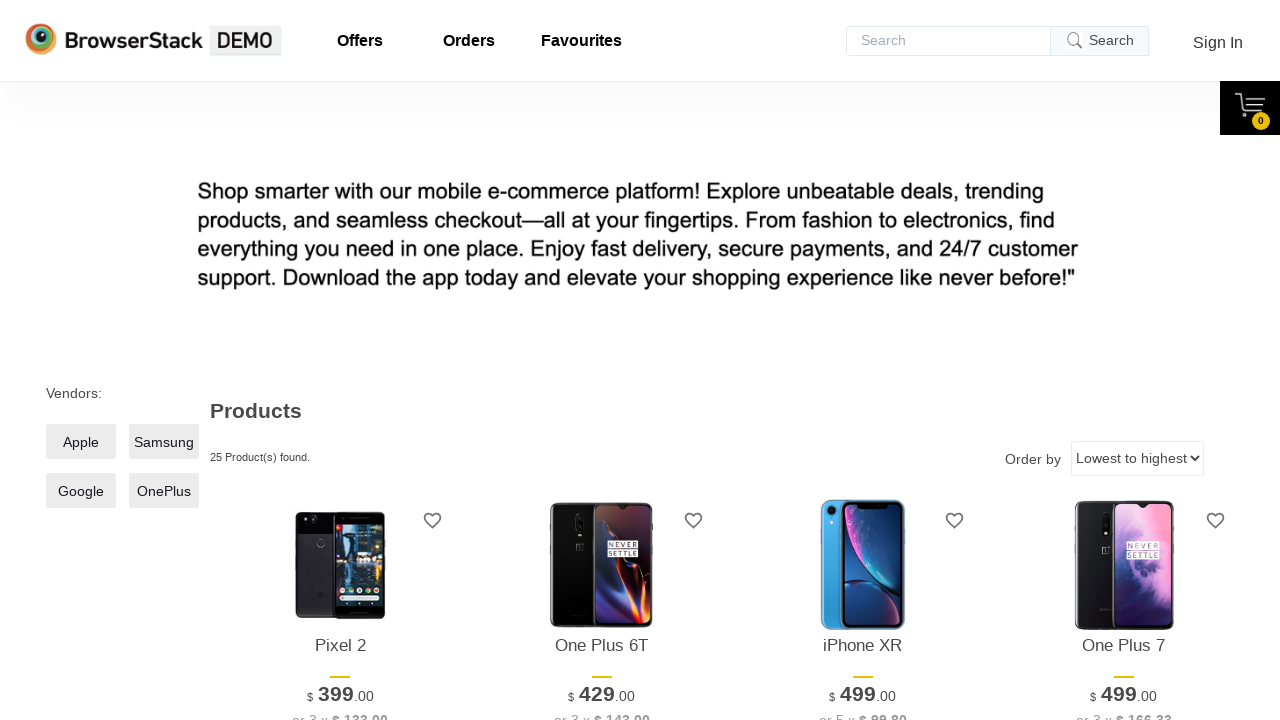

Verified 25 product prices are displayed
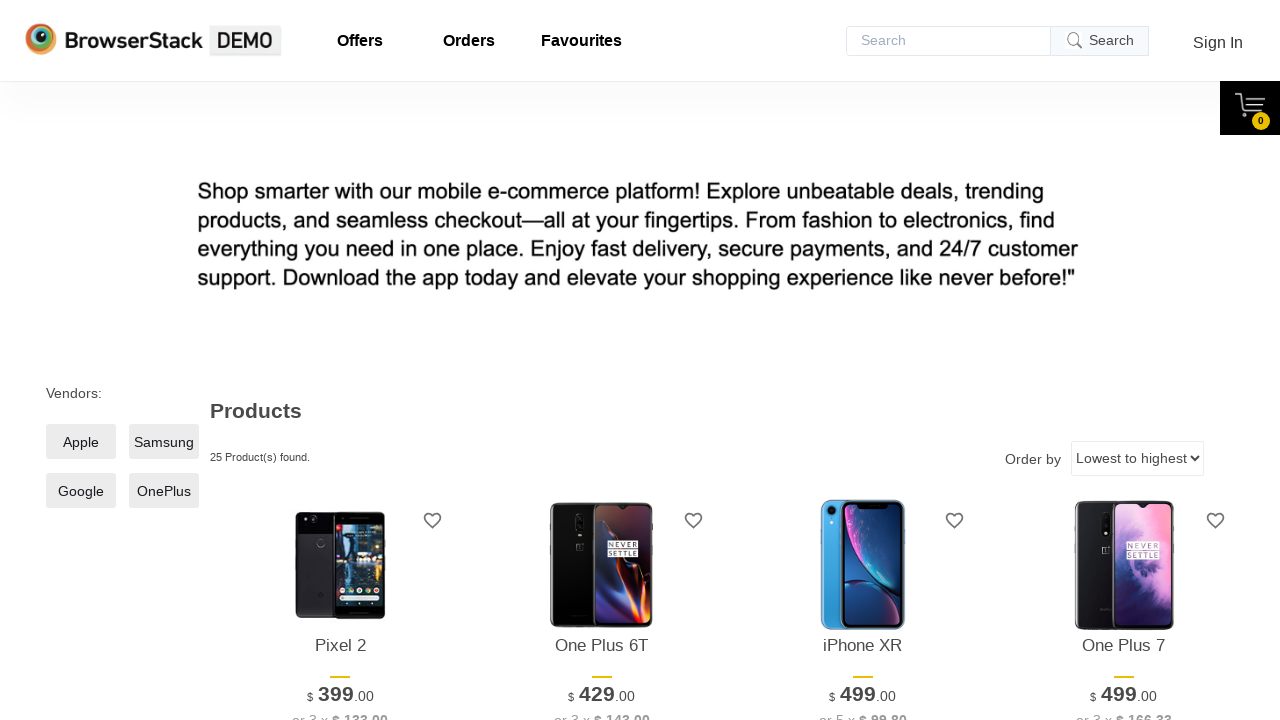

Verified 25 product names are displayed
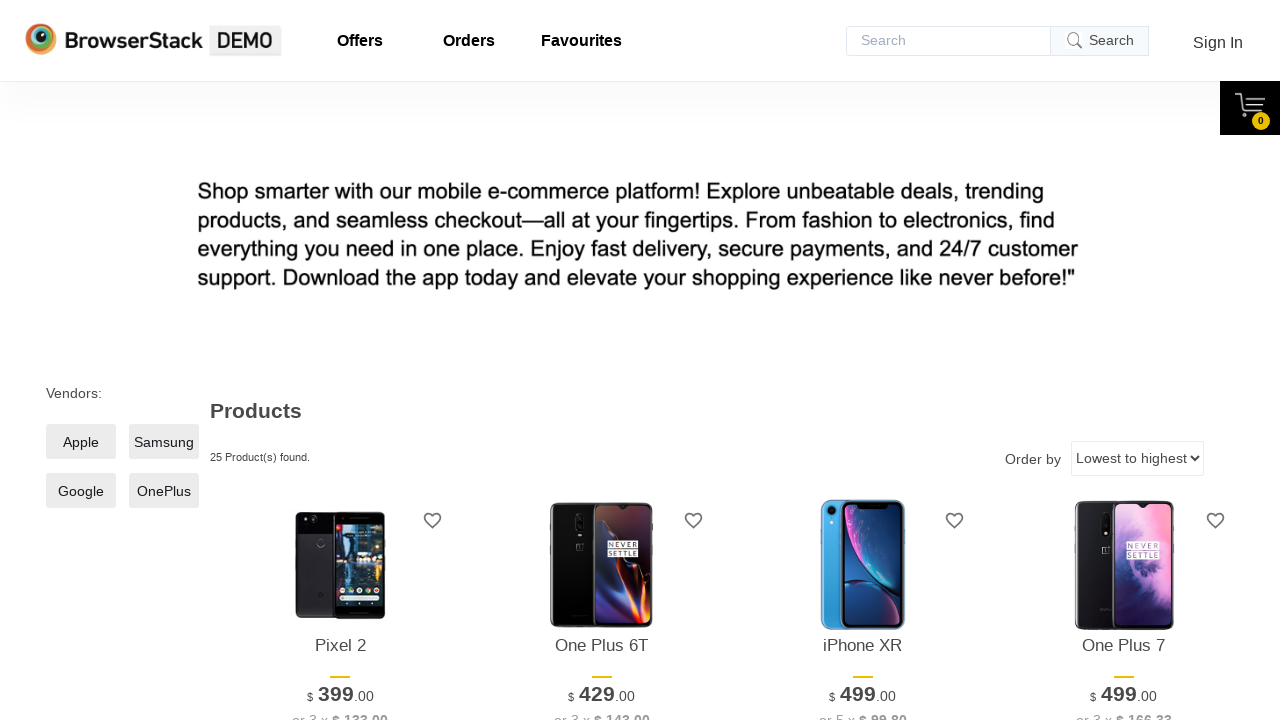

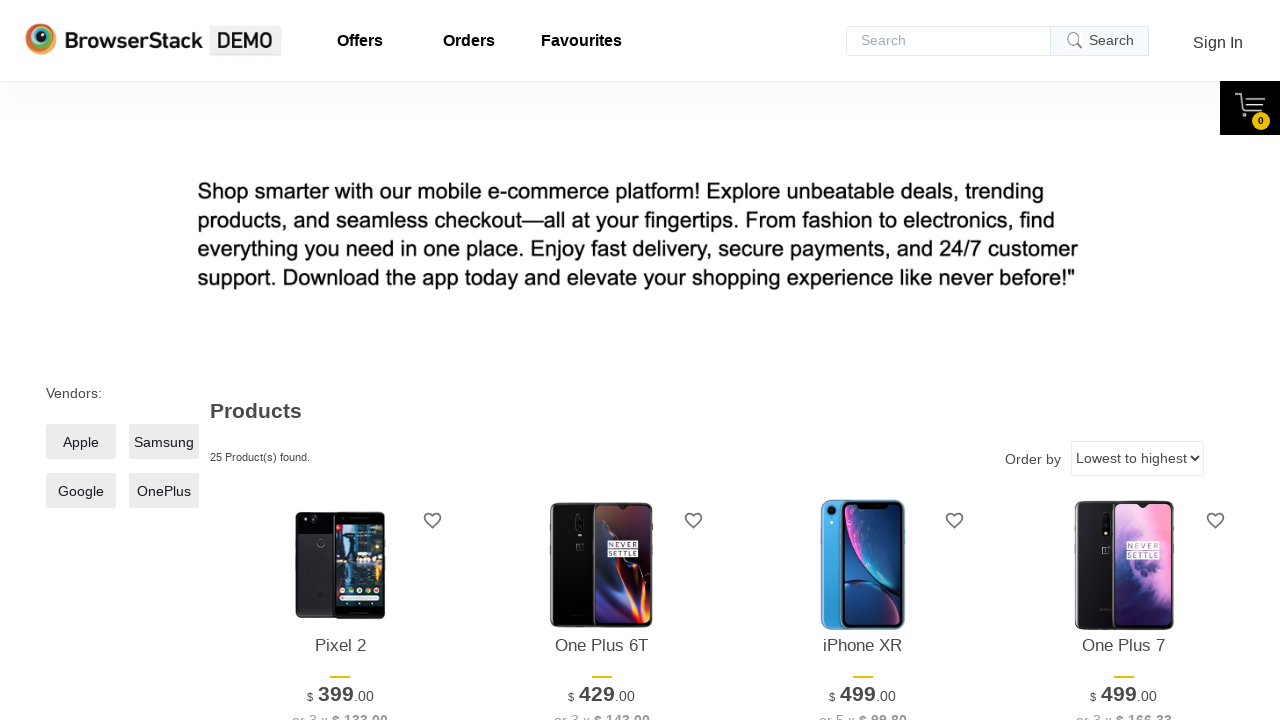